Tests date picker functionality by selecting the date input field, clearing existing value, and entering a new date

Starting URL: https://demoqa.com/date-picker

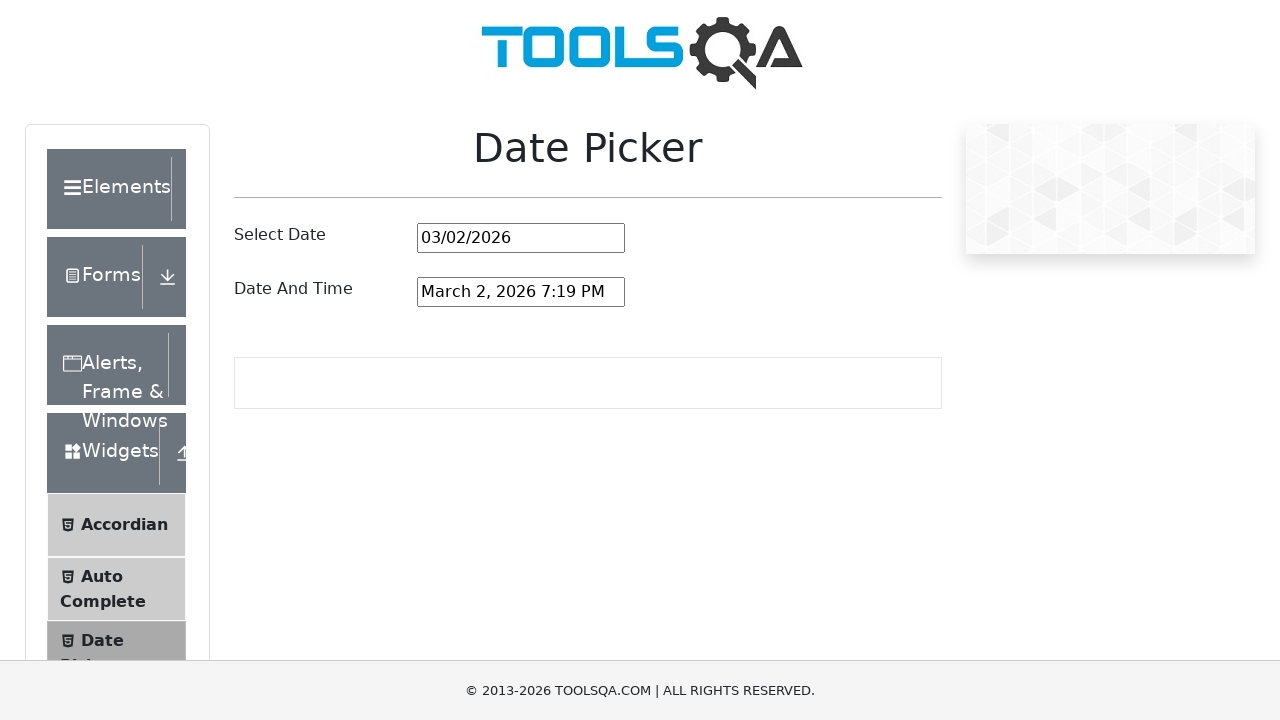

Clicked on the date picker input field at (521, 238) on #datePickerMonthYearInput
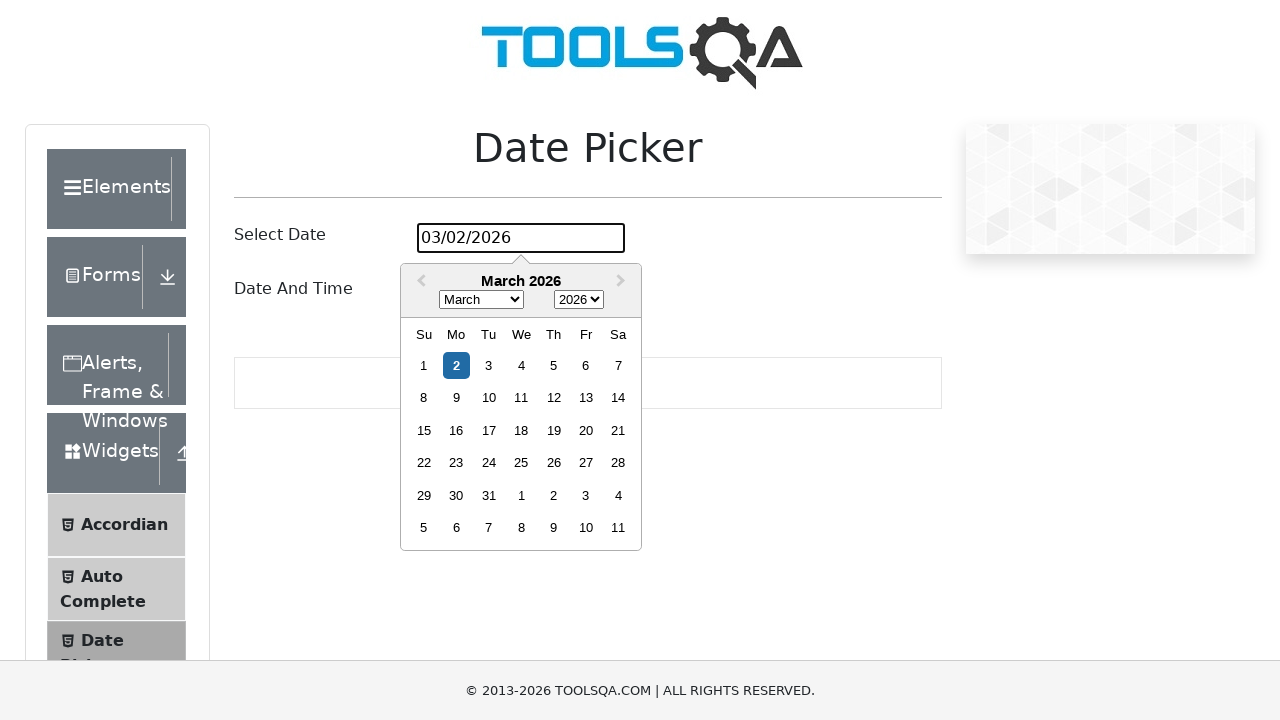

Selected all text in the date input field
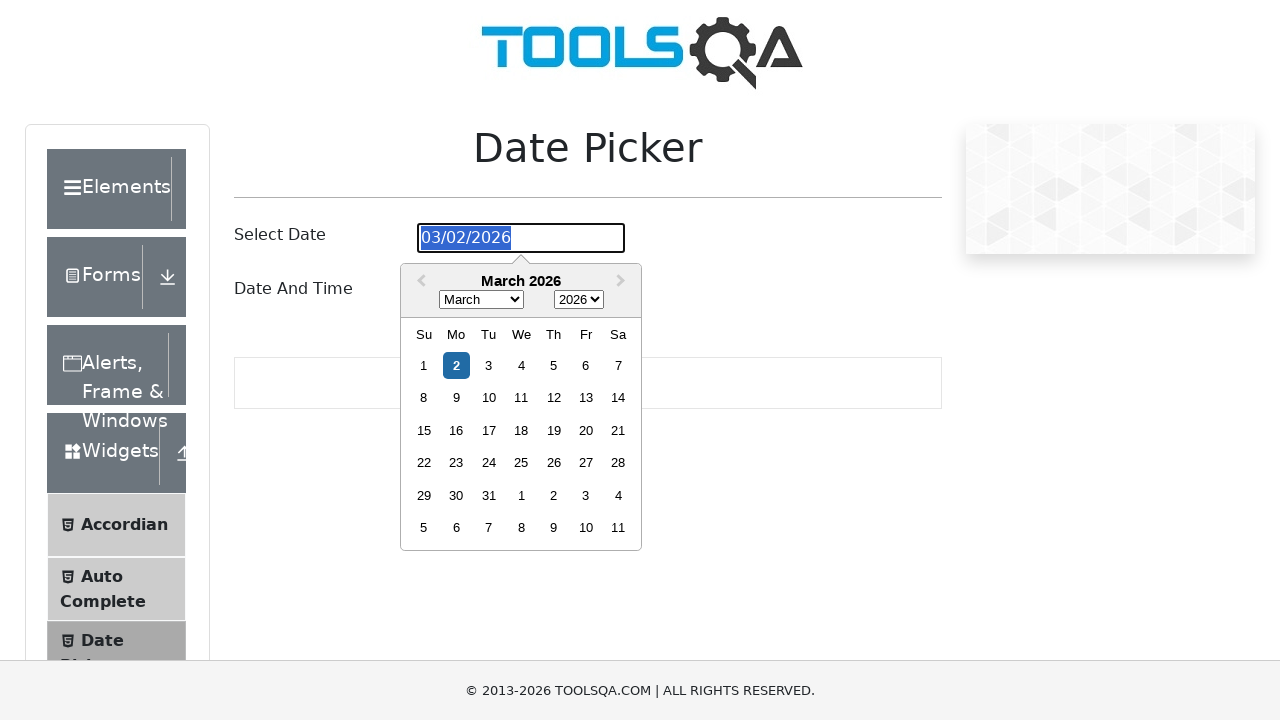

Cleared the existing date value
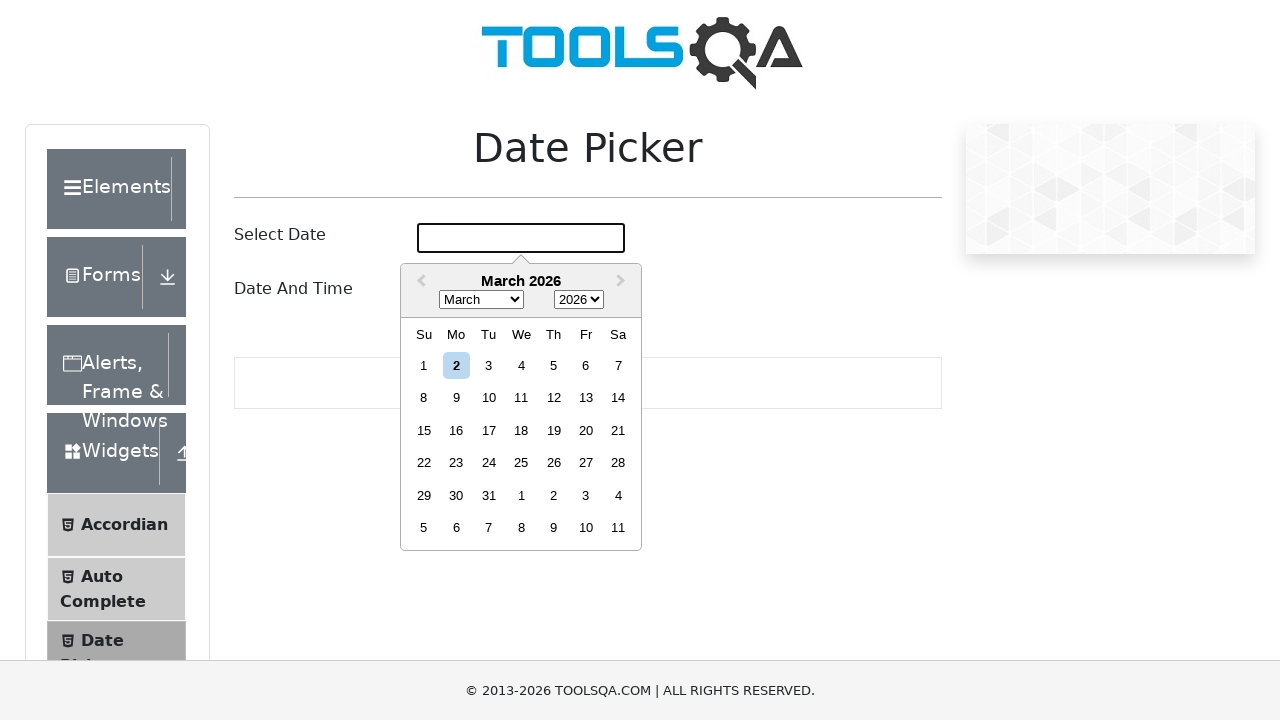

Entered new date '07/01/2025' into the date picker on #datePickerMonthYearInput
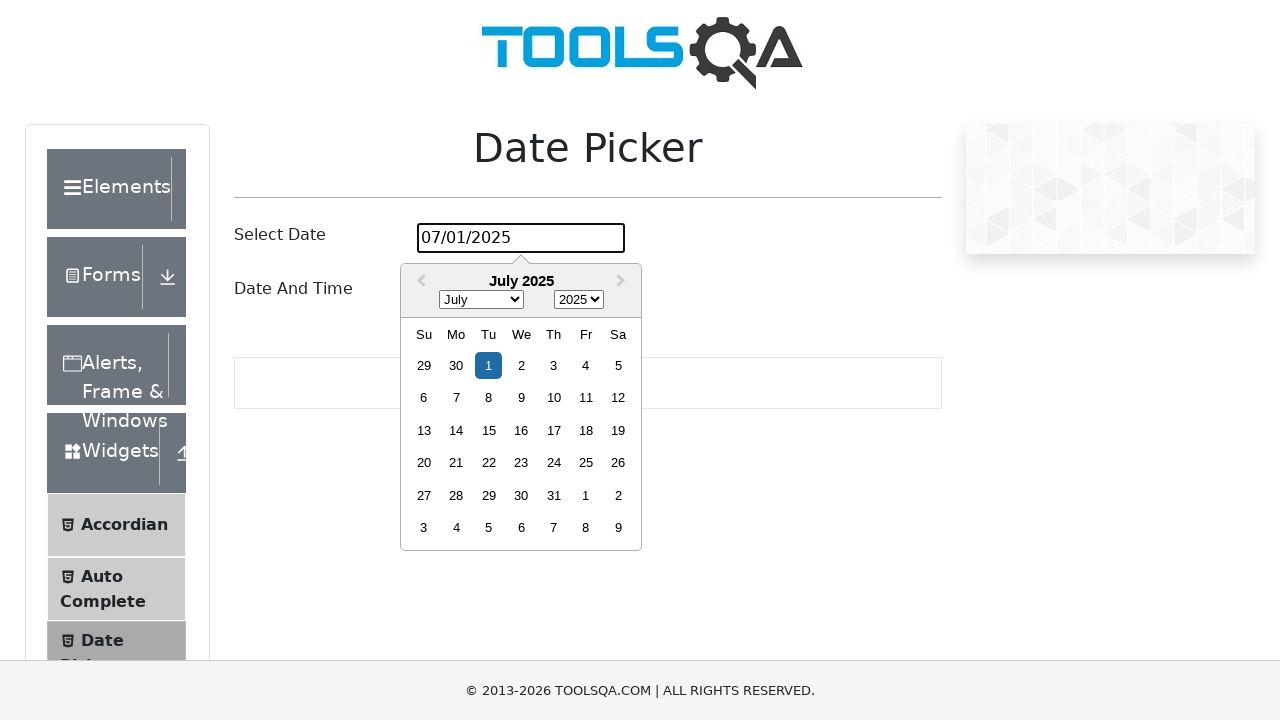

Pressed Enter to confirm the date selection
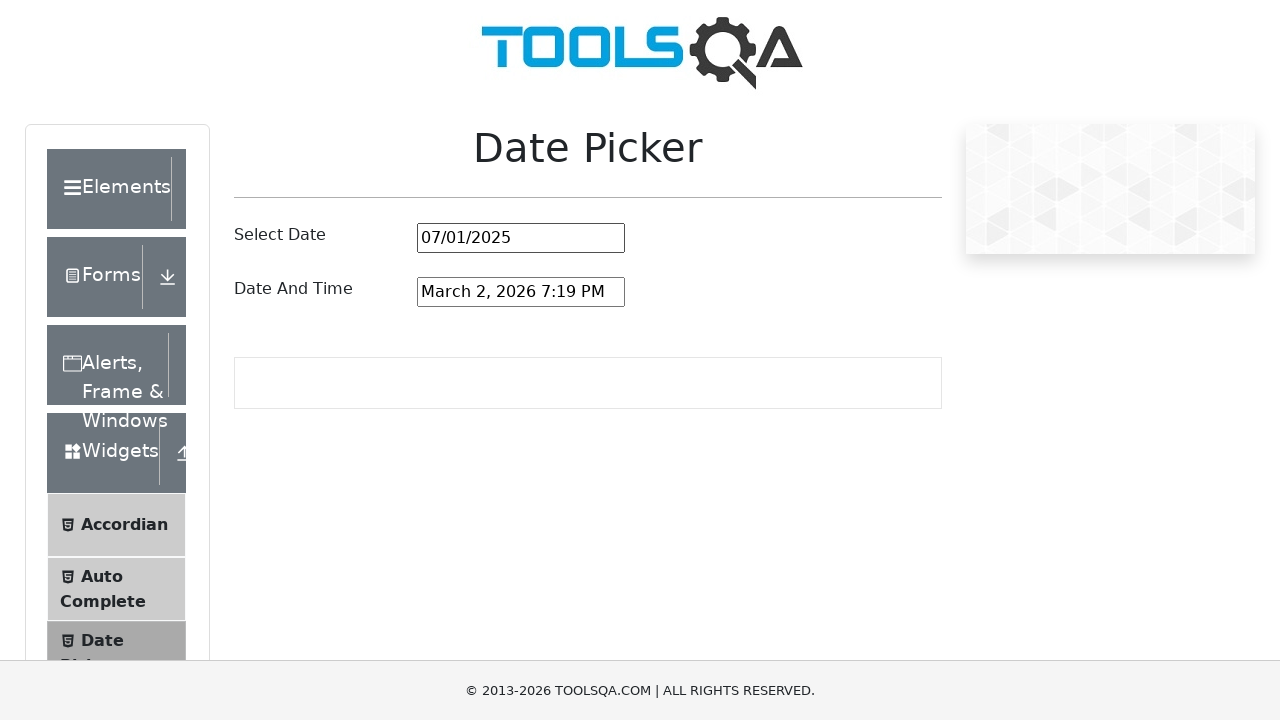

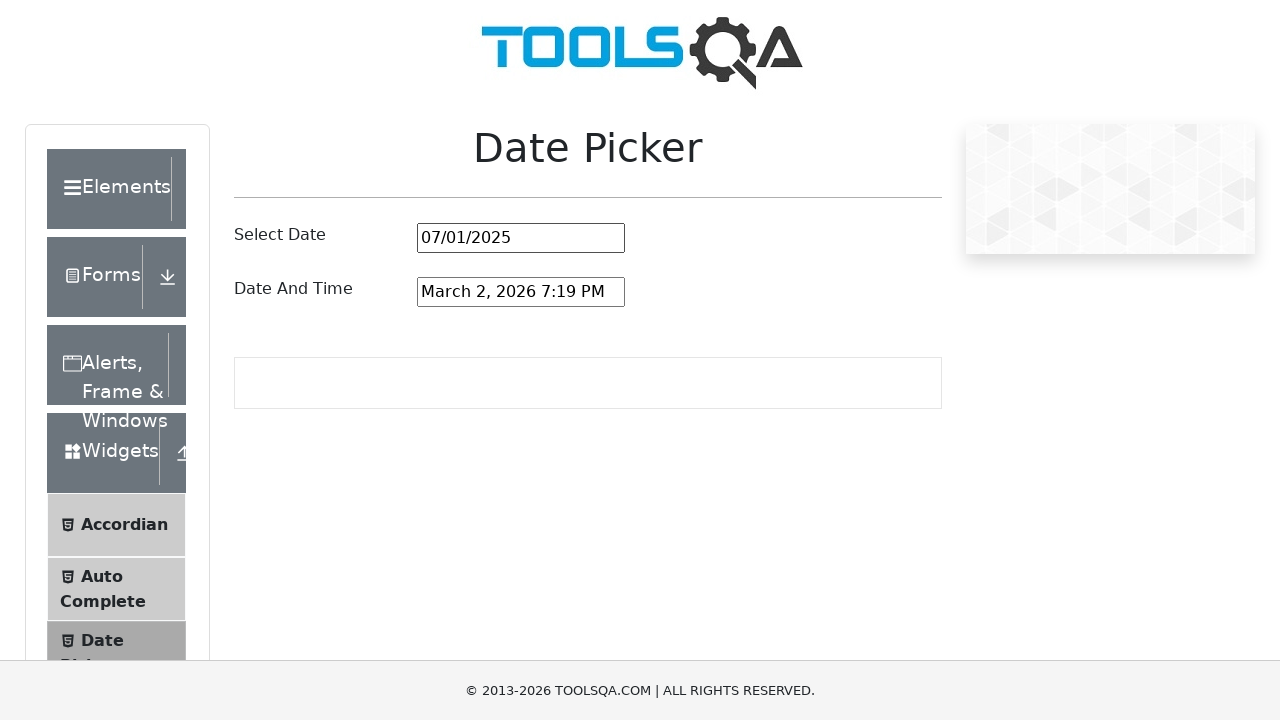